Tests basic interaction with the Vitali Laser website by clicking on footer elements and specific div sections identified by data-id attributes.

Starting URL: https://www.vitalilaser.com/

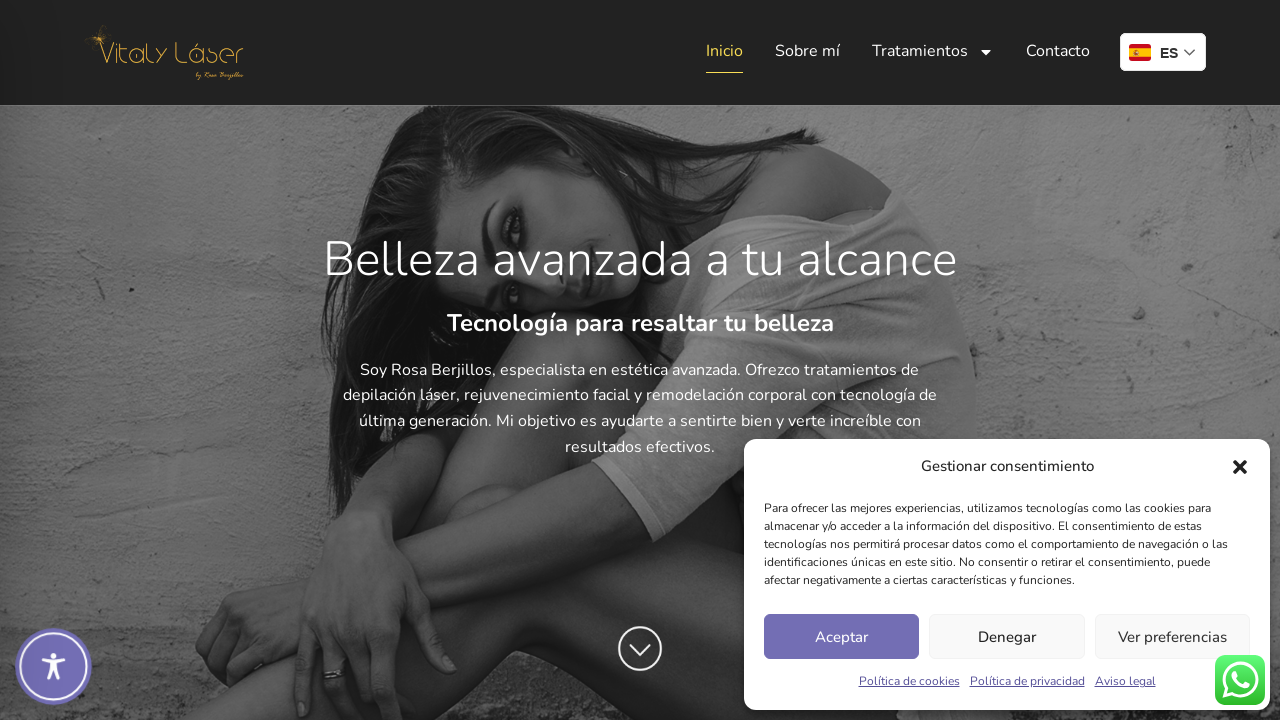

Clicked footer heading element at (640, 361) on xpath=/html/body/footer/div[1]/div/div[1]/div/h2
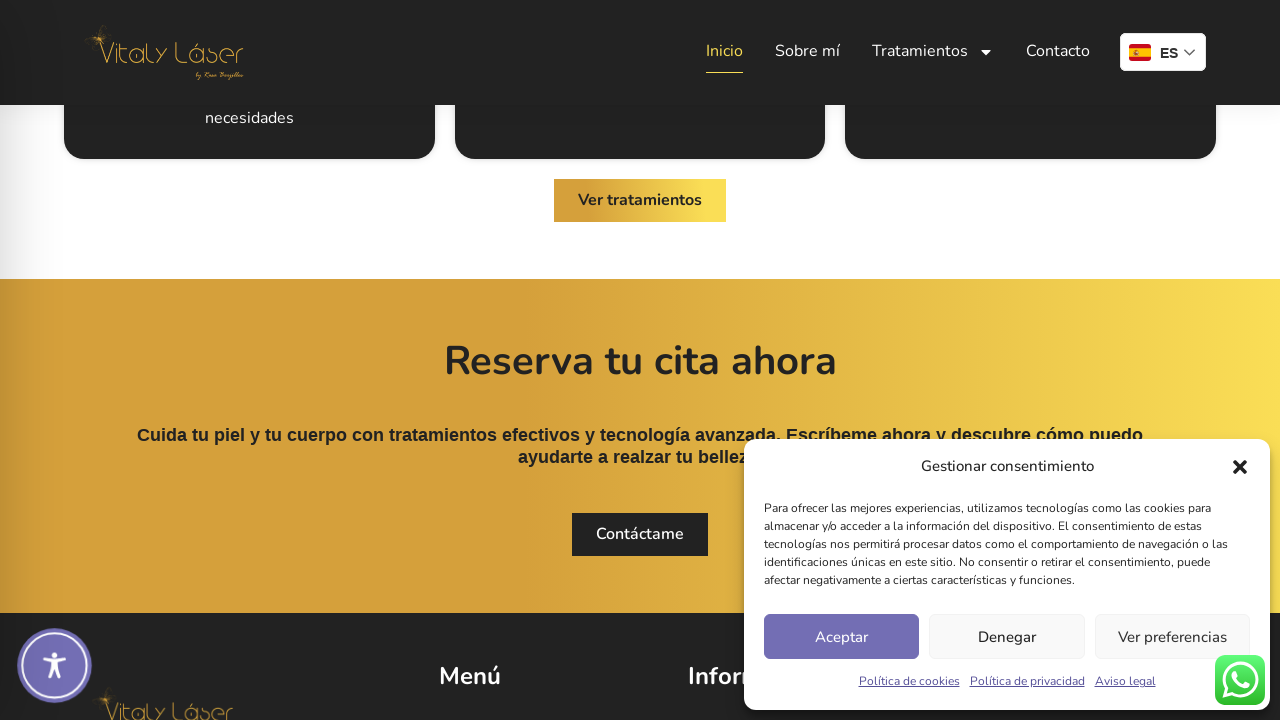

Clicked element with data-id='7acb0767' at (640, 449) on xpath=//div[@data-id="7acb0767"]
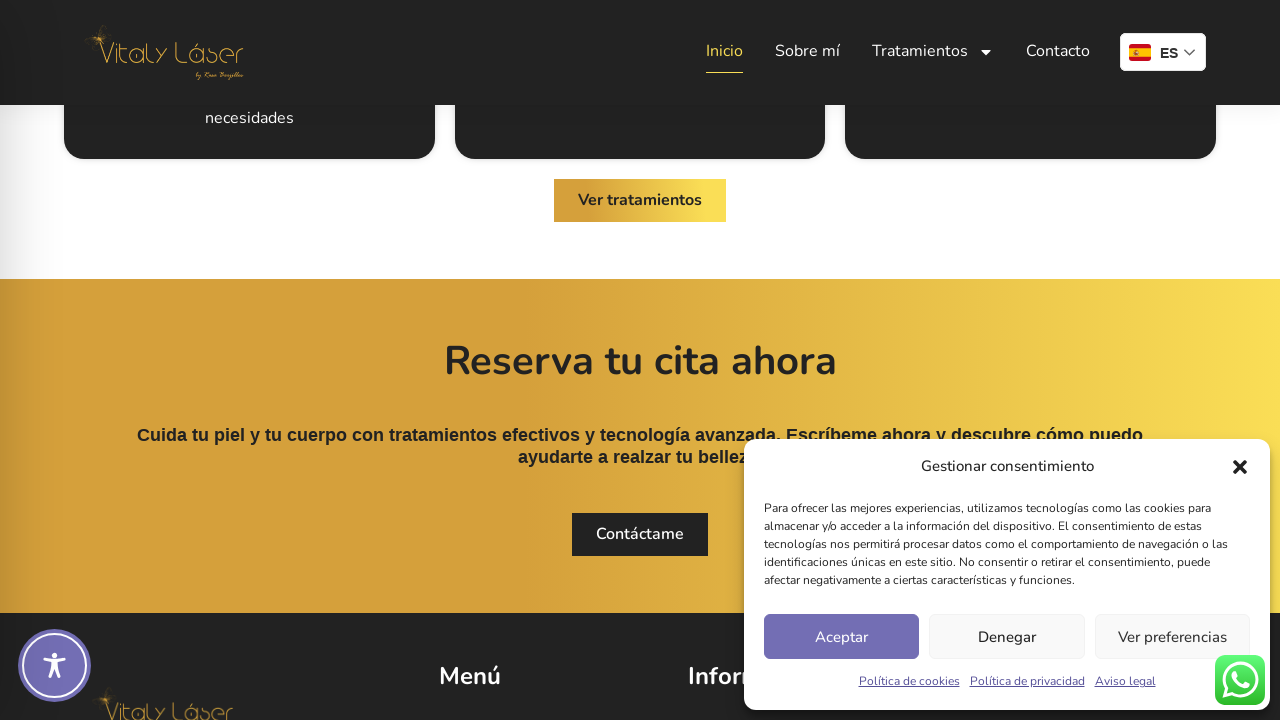

Clicked element with data-id='3dc744cf' at (640, 534) on xpath=//div[@data-id="3dc744cf"]
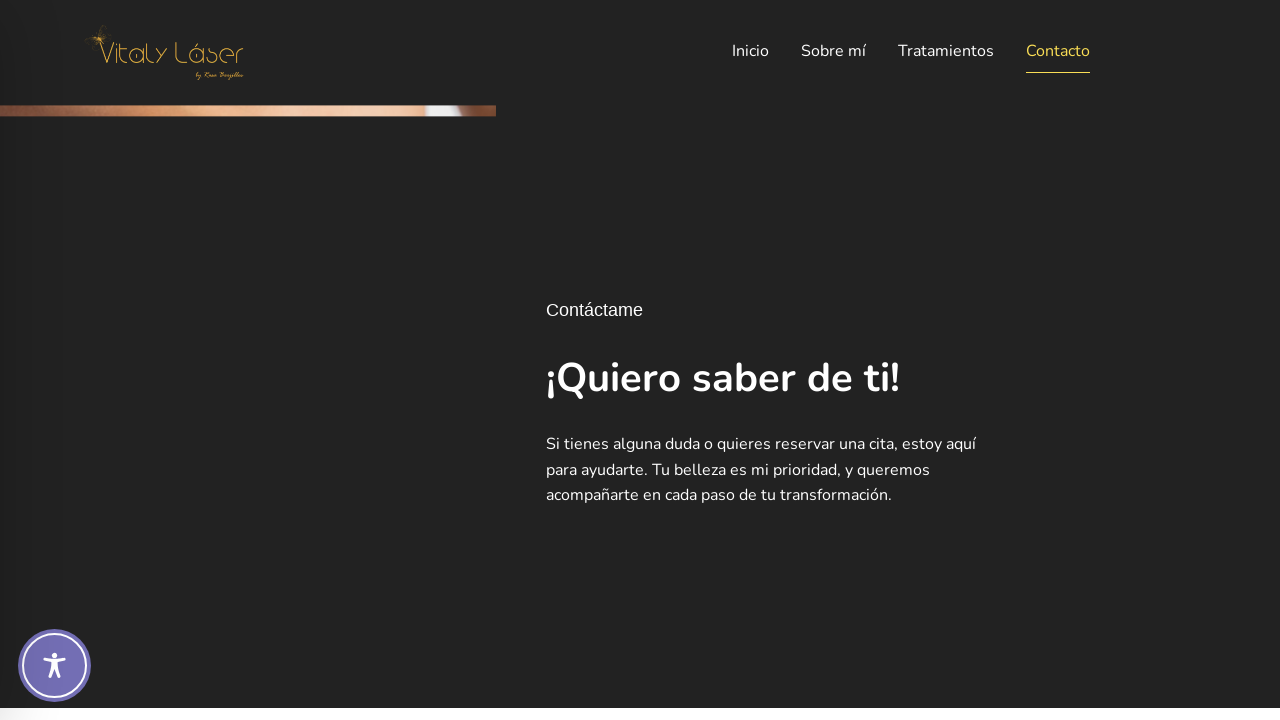

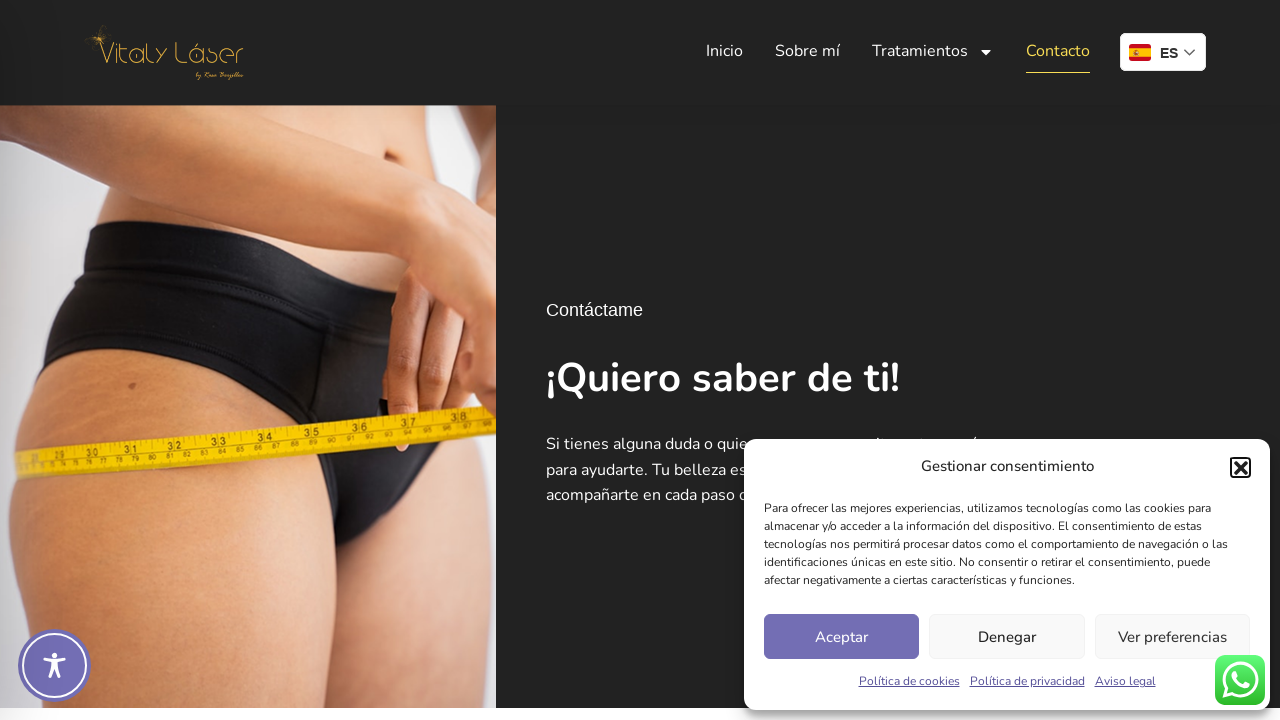